Navigates to YouTube homepage and retrieves the page title to verify the page loaded correctly

Starting URL: https://www.youtube.com/

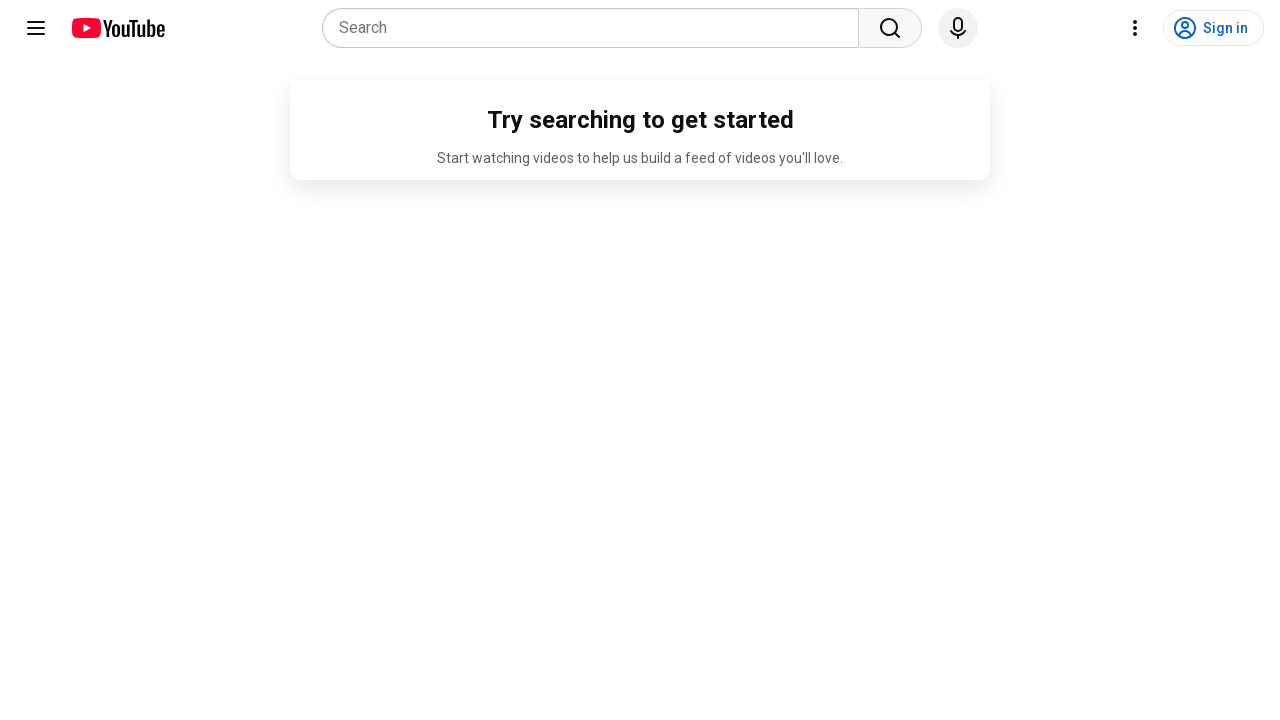

Navigated to YouTube homepage
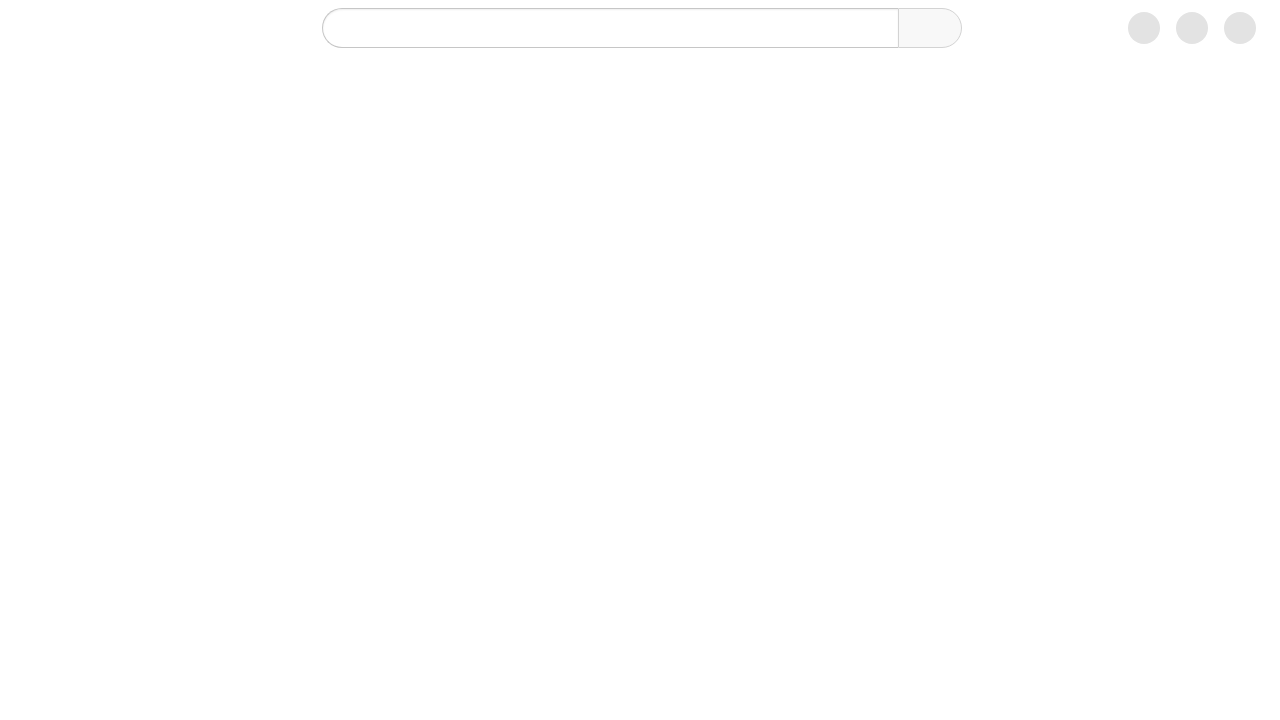

Retrieved page title: YouTube
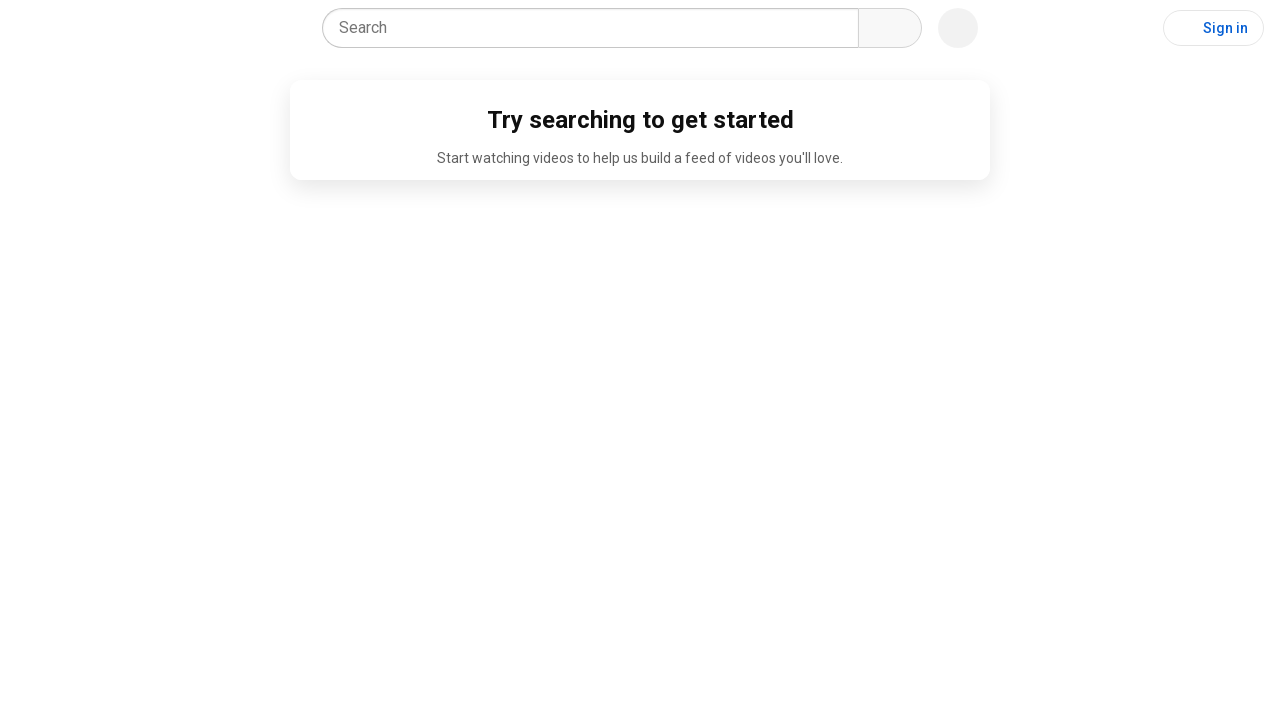

Waited for page to reach networkidle state
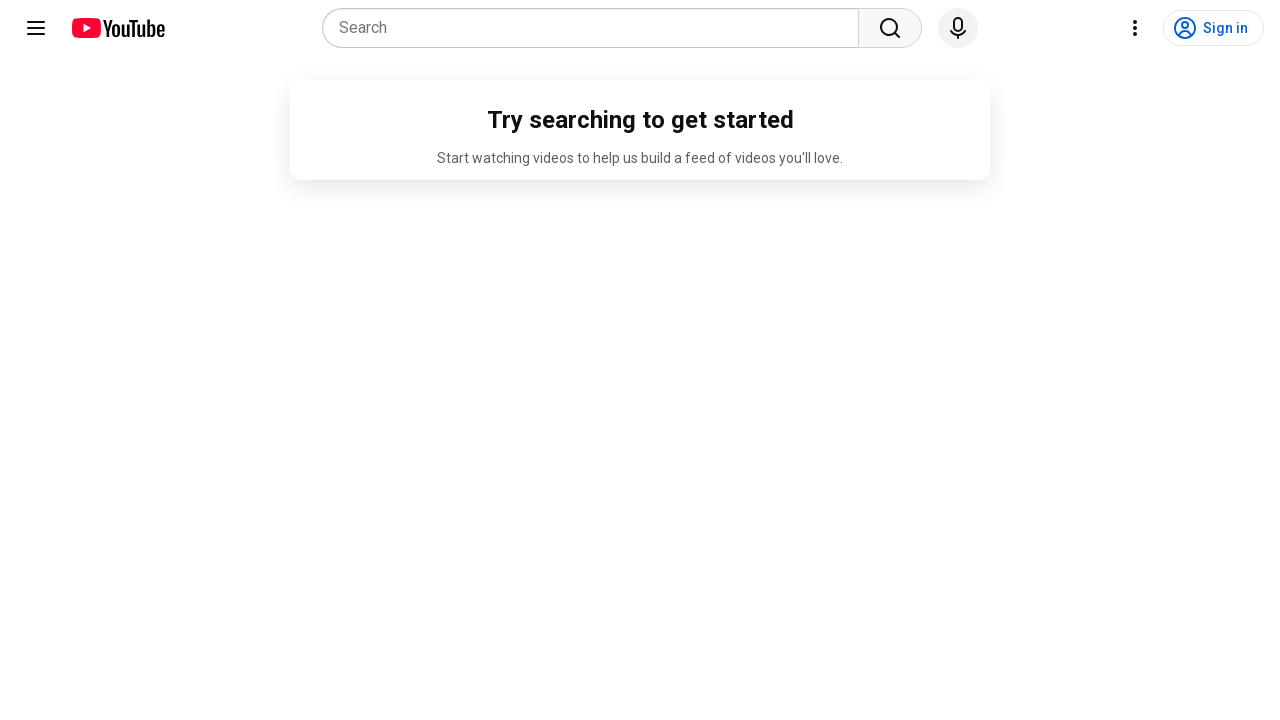

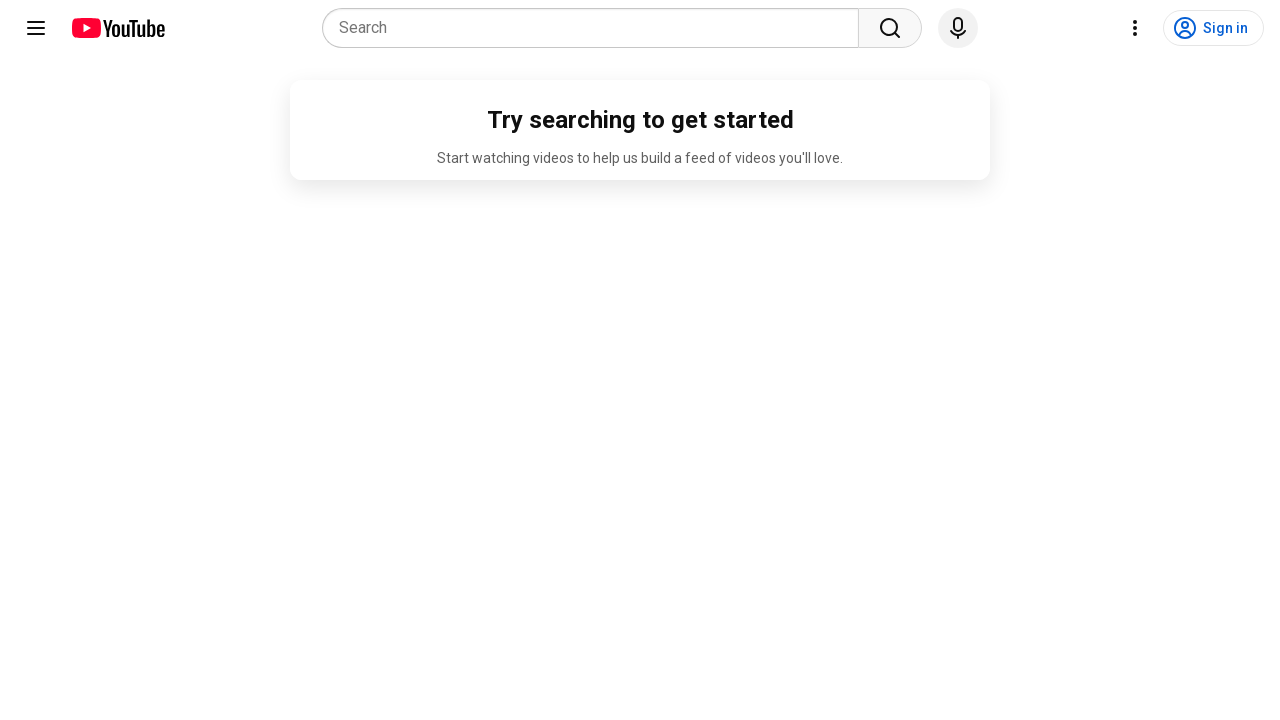